Navigates to the practice page and sets a custom viewport size of 800x2000

Starting URL: https://practice.cydeo.com/

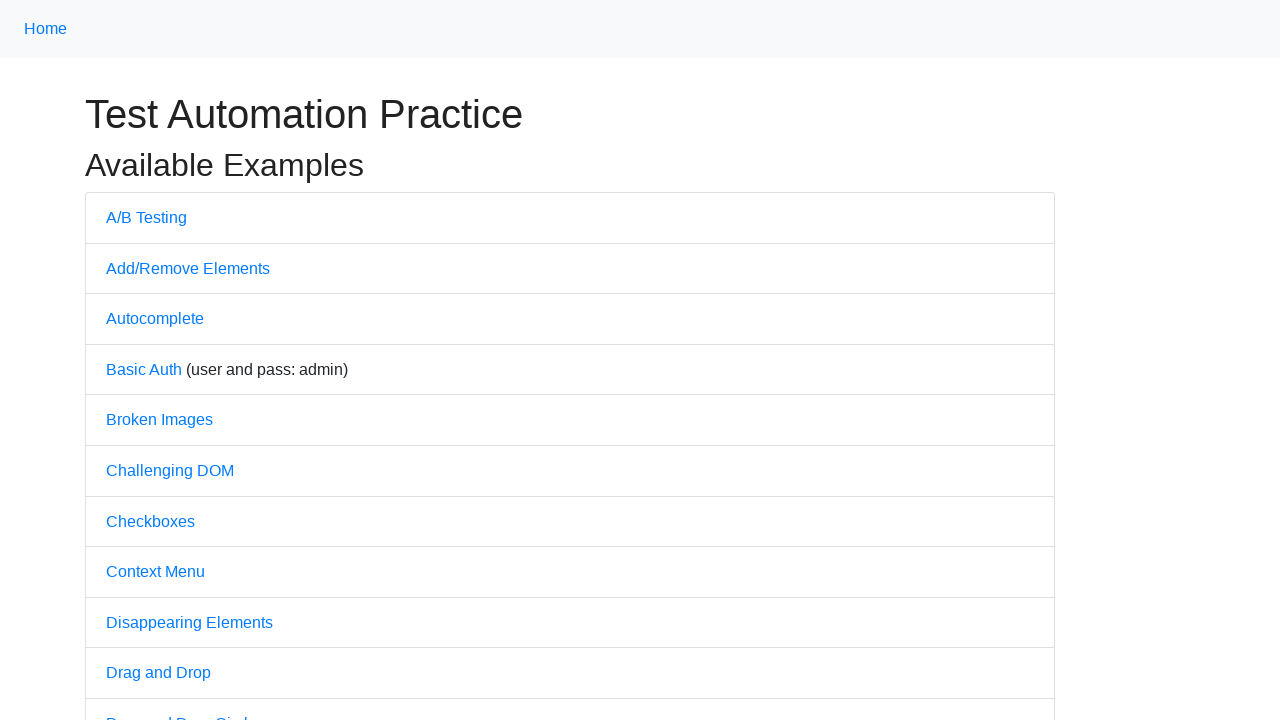

Set viewport size to 800x2000
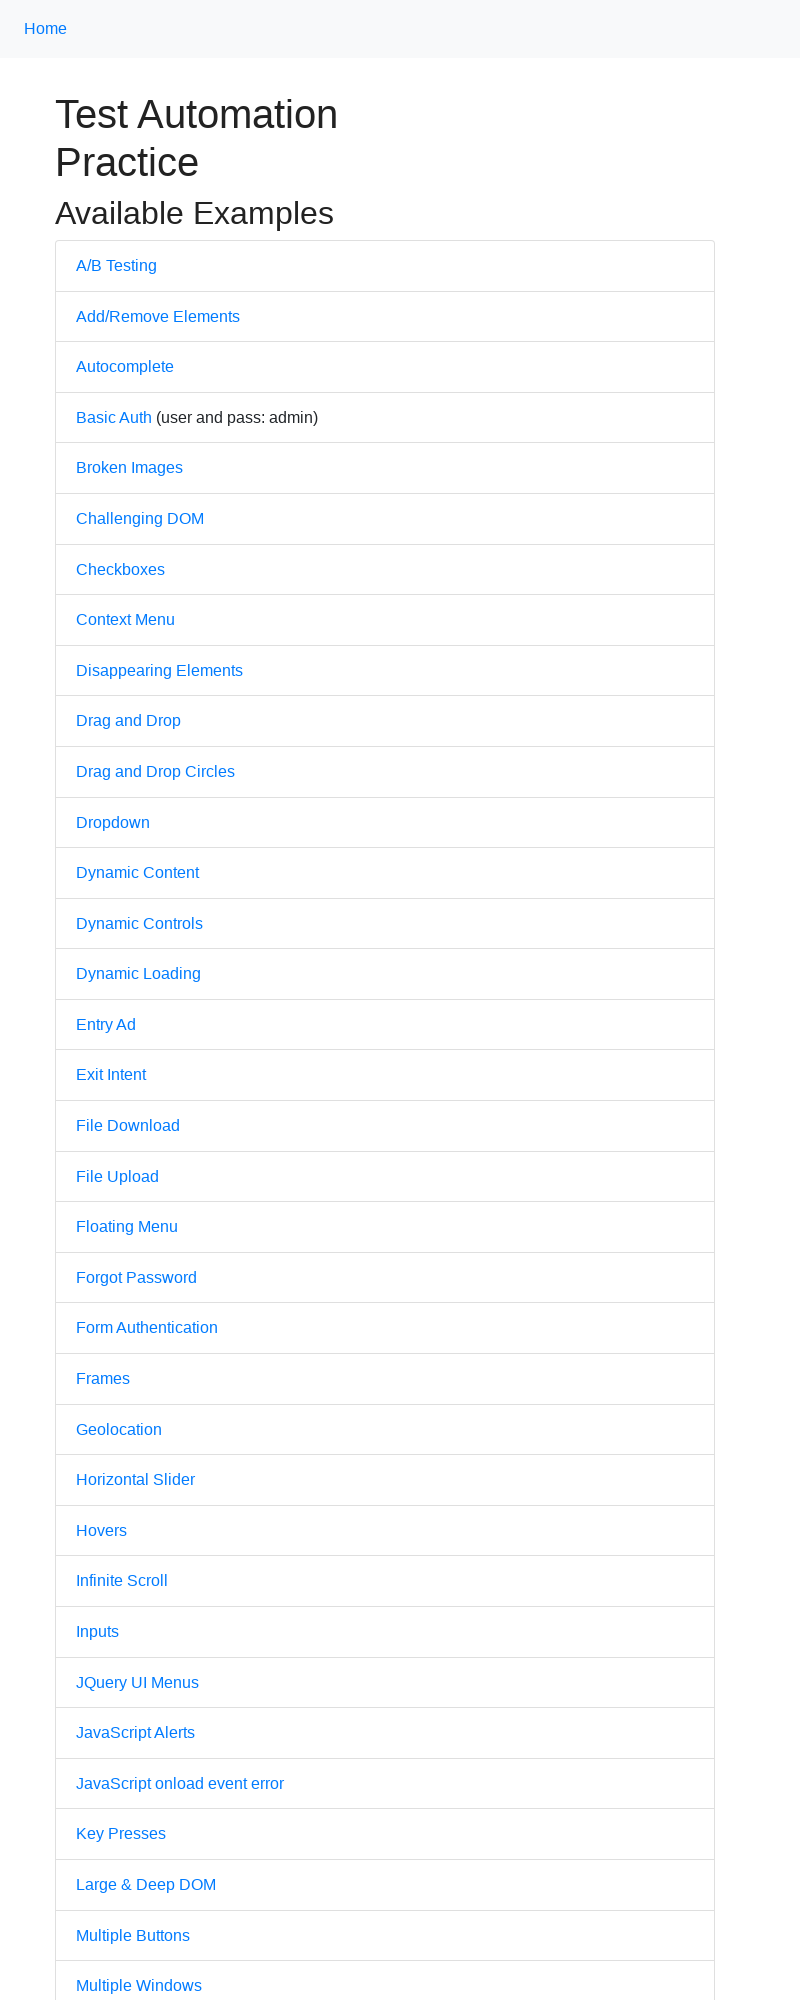

Navigated to practice page at https://practice.cydeo.com/
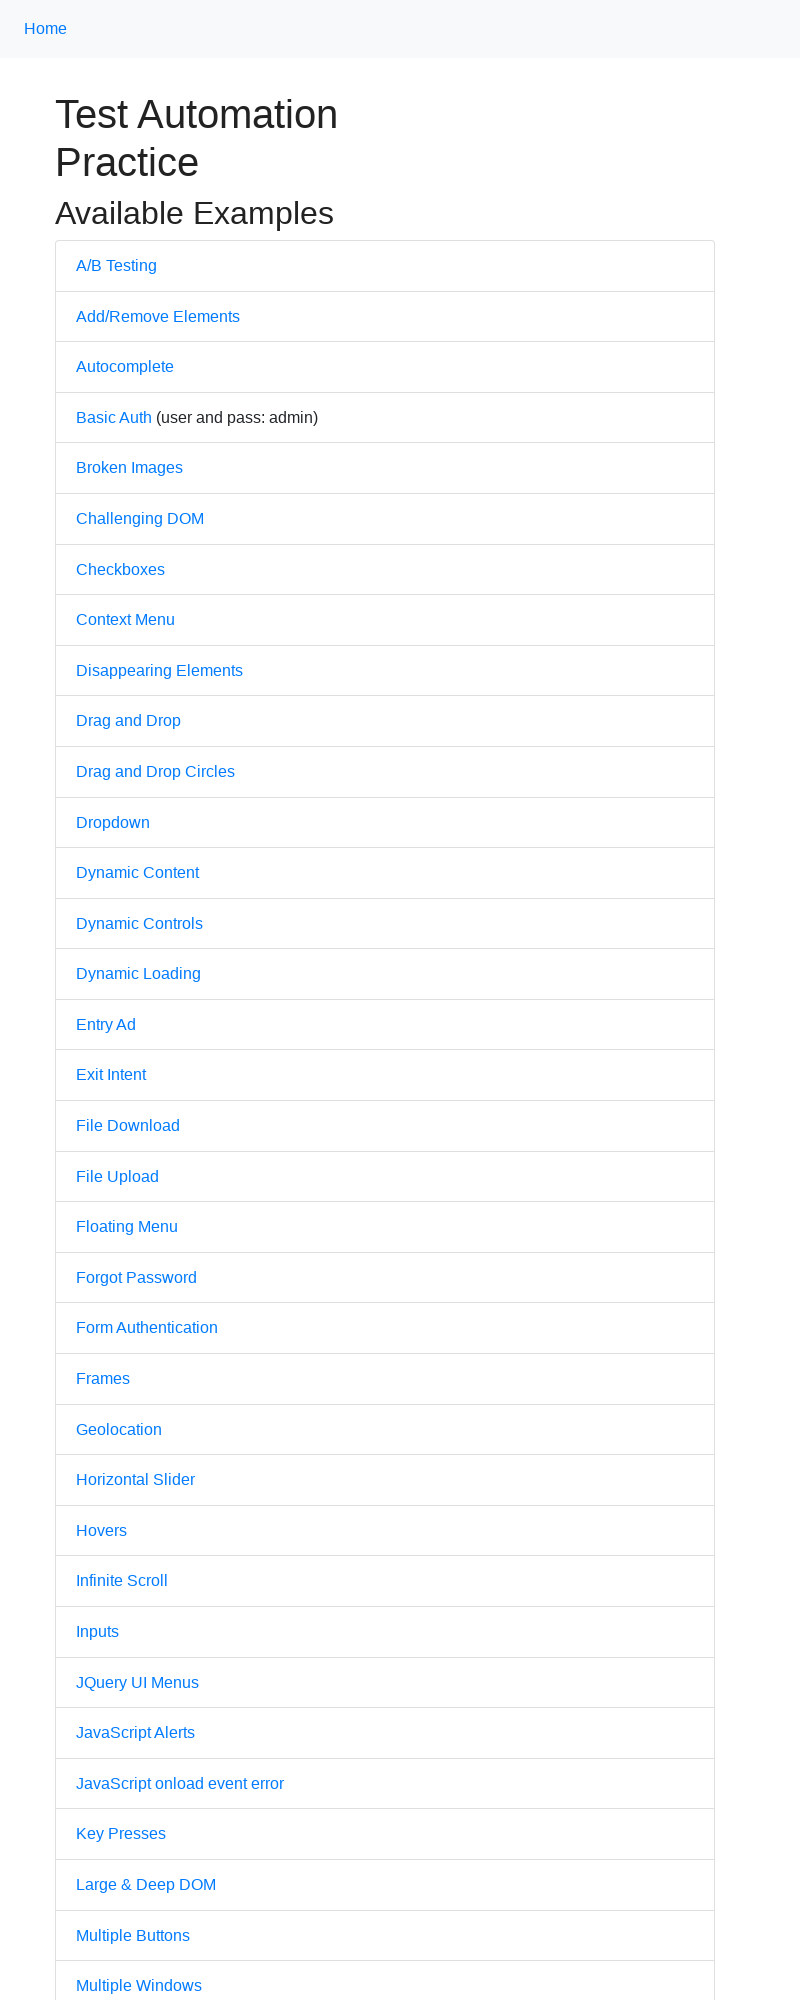

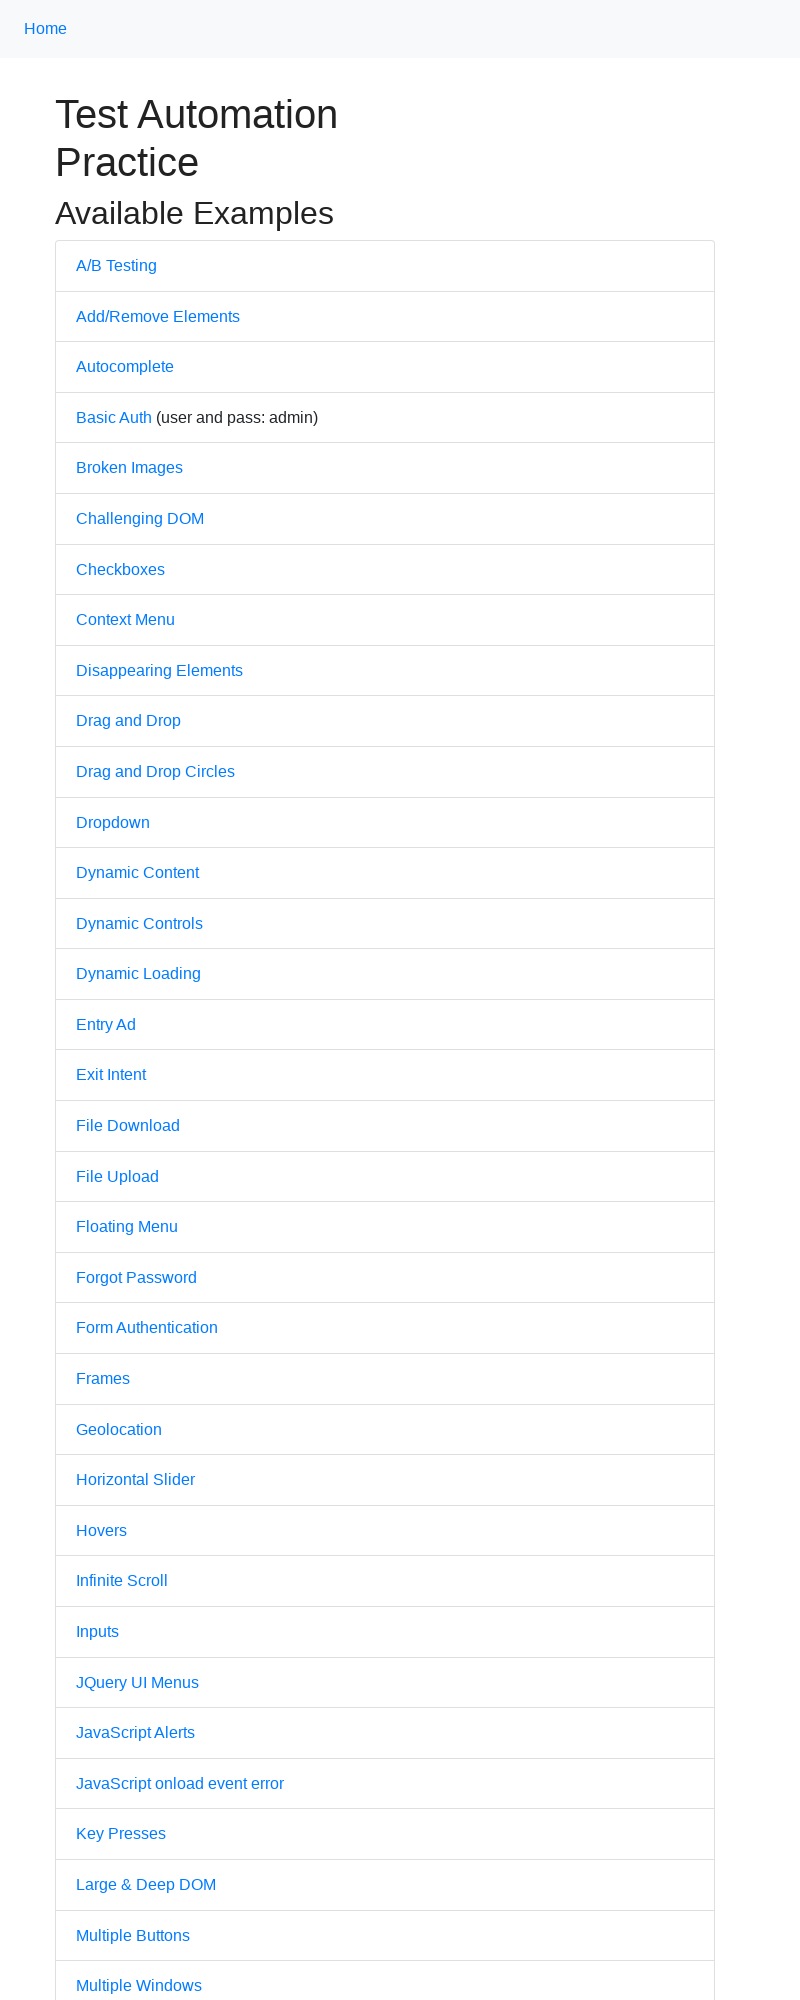